Tests frame handling by switching to nested frames and interacting with elements inside them

Starting URL: https://ui.vision/demo/webtest/frames/

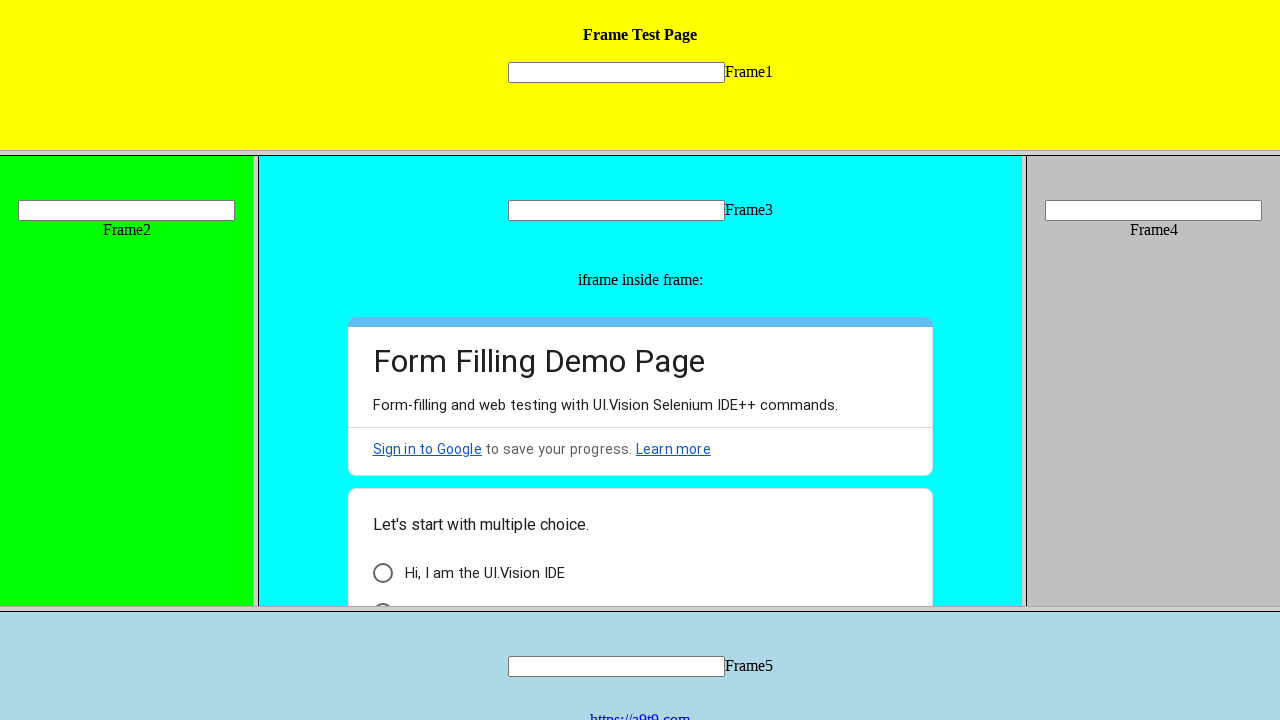

Located frame_3.html frame element
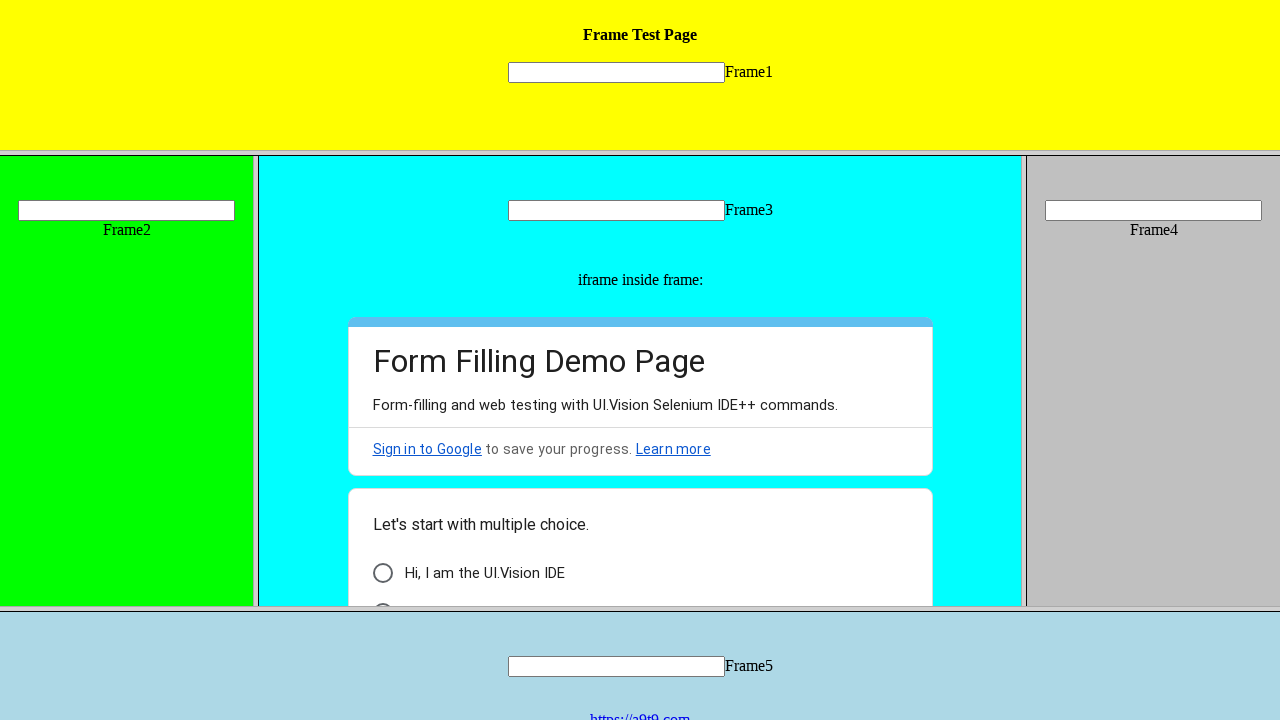

Located first nested iframe within frame_3
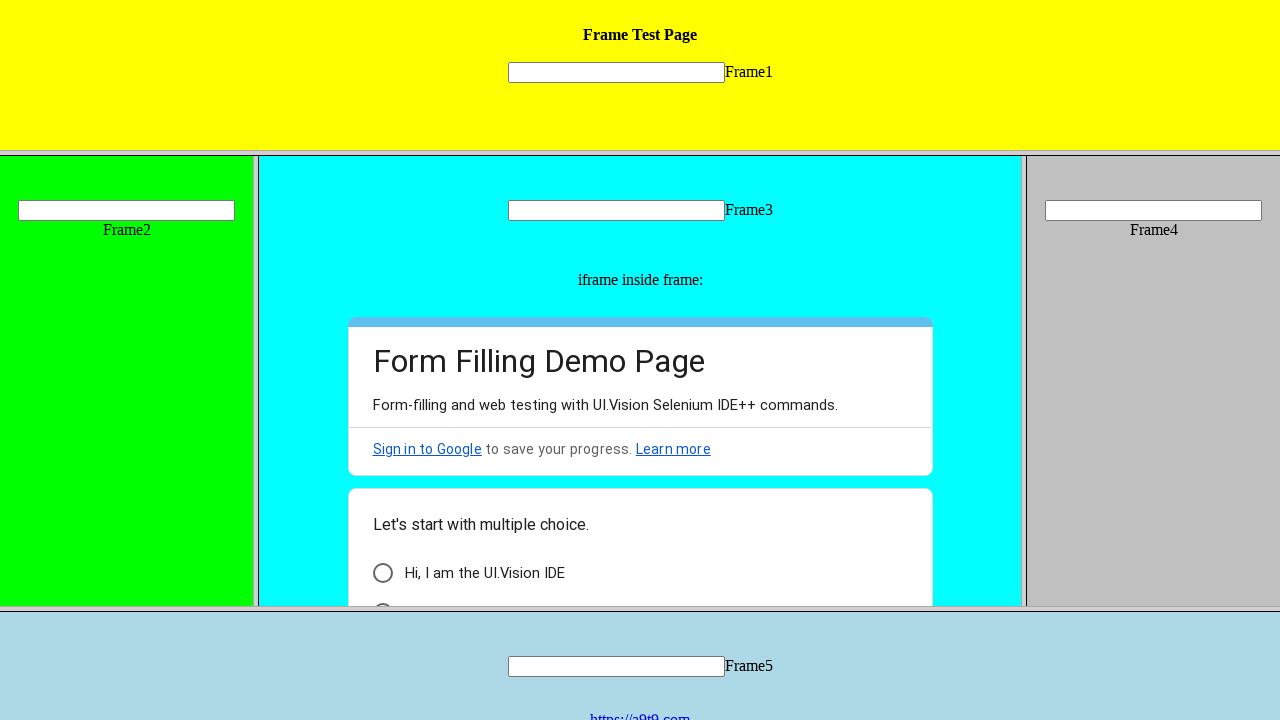

Clicked on 'Hi, I am the UI.Vision IDE' span element inside nested frame at (484, 573) on xpath=//frame[@src='frame_3.html'] >> internal:control=enter-frame >> iframe >> 
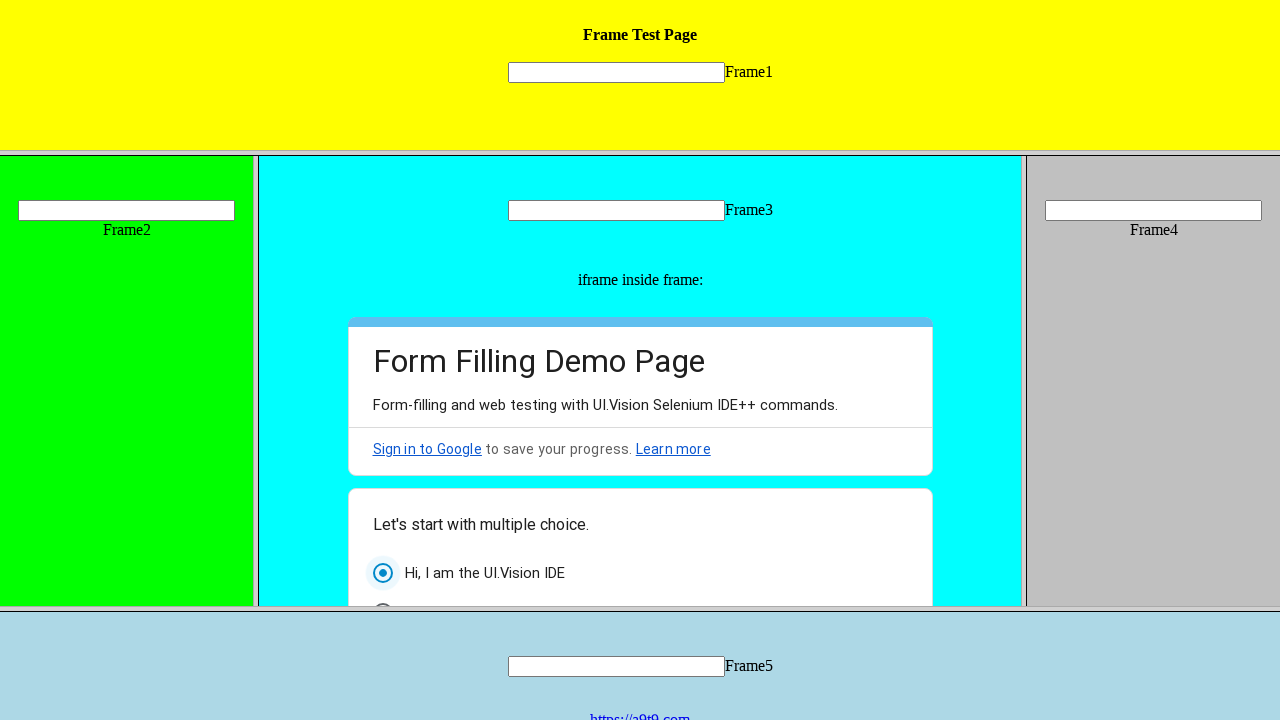

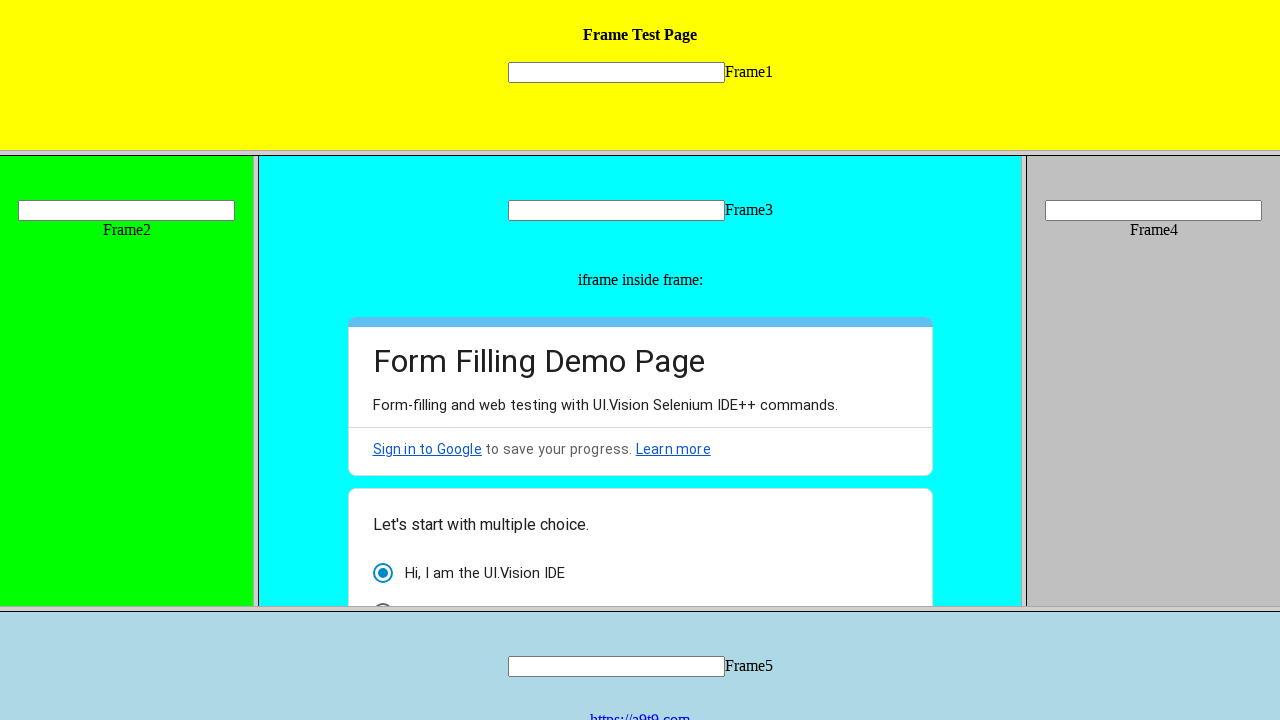